Tests checkbox functionality by verifying initial states of two checkboxes, clicking to toggle their states, and verifying the final states.

Starting URL: http://practice.cydeo.com/checkboxes

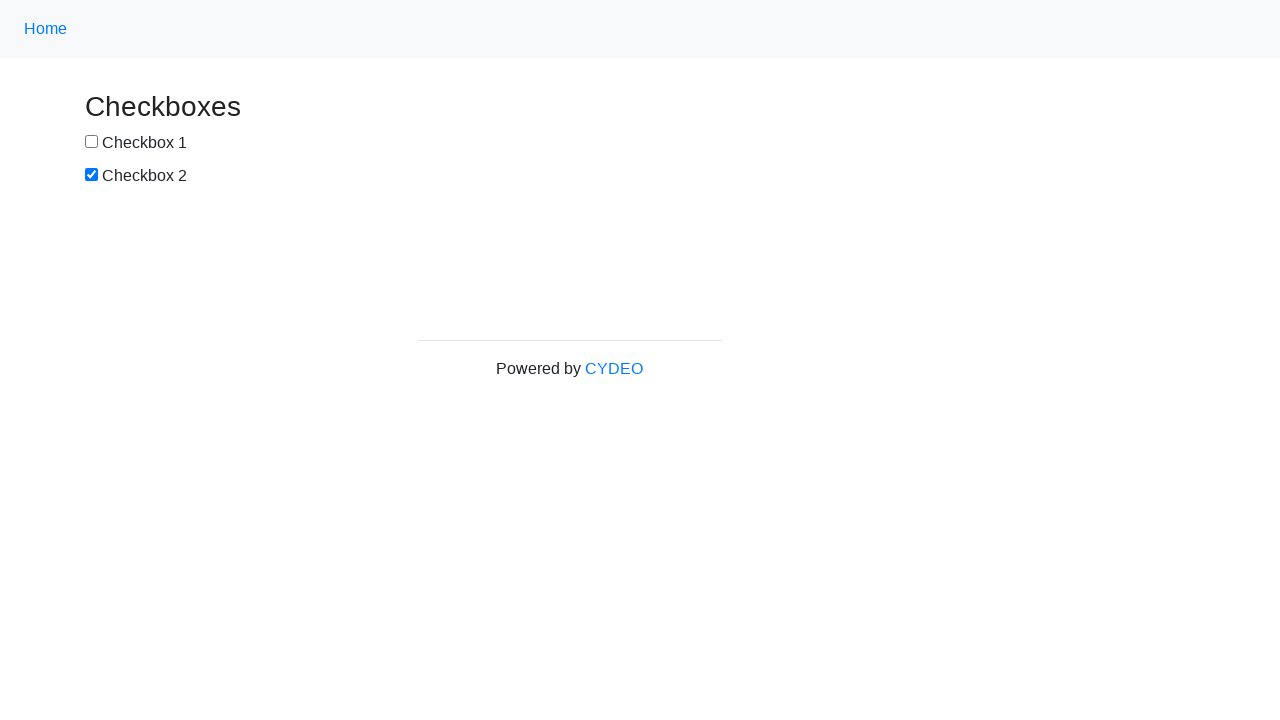

Located checkbox1 element
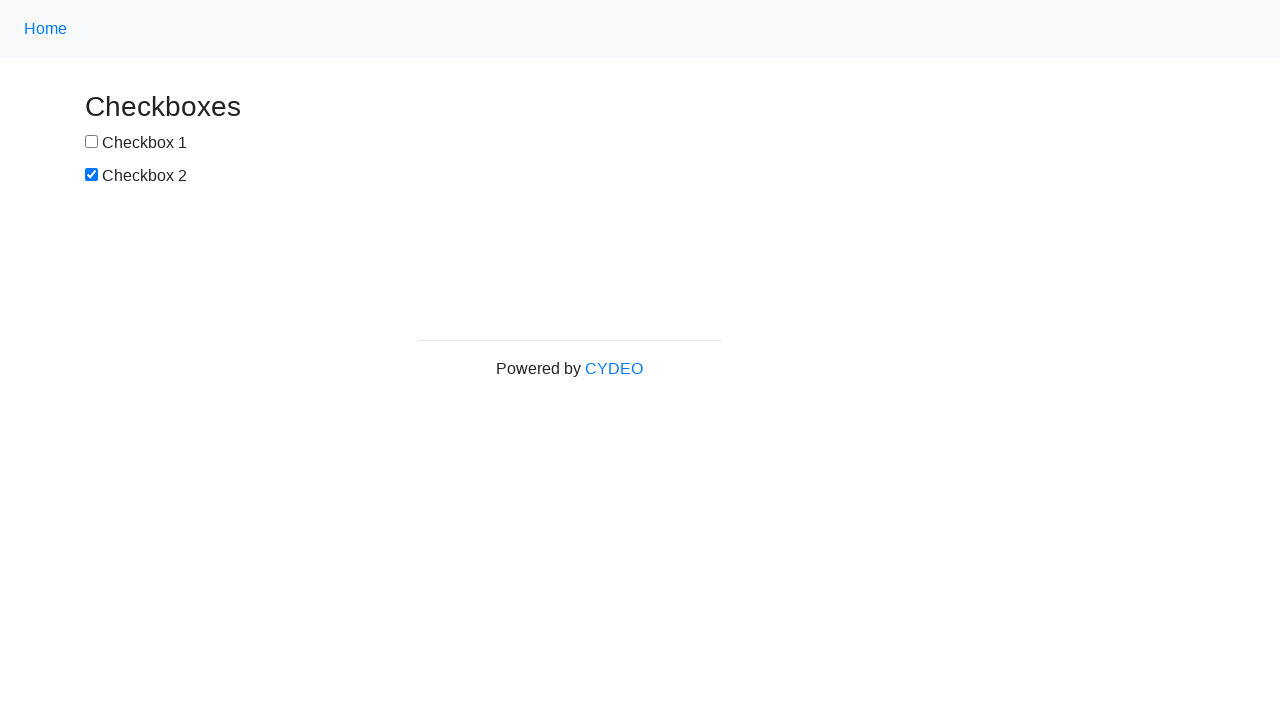

Verified checkbox1 is NOT selected by default
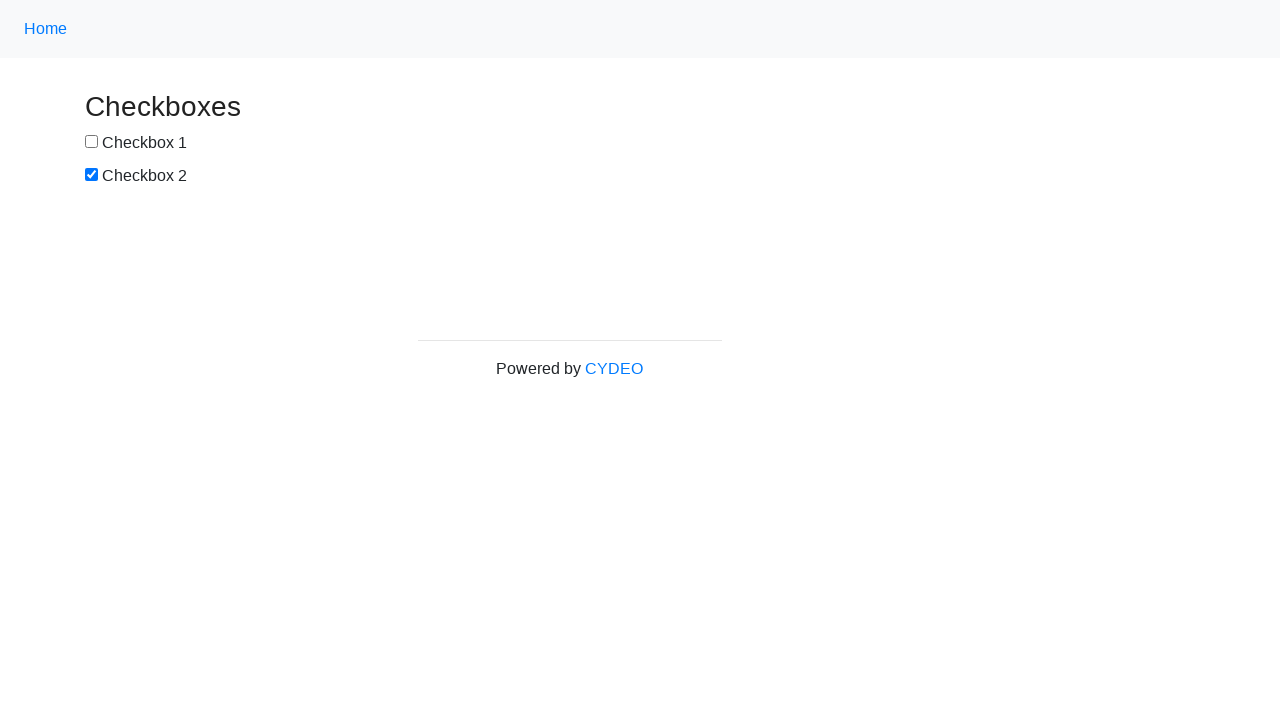

Located checkbox2 element
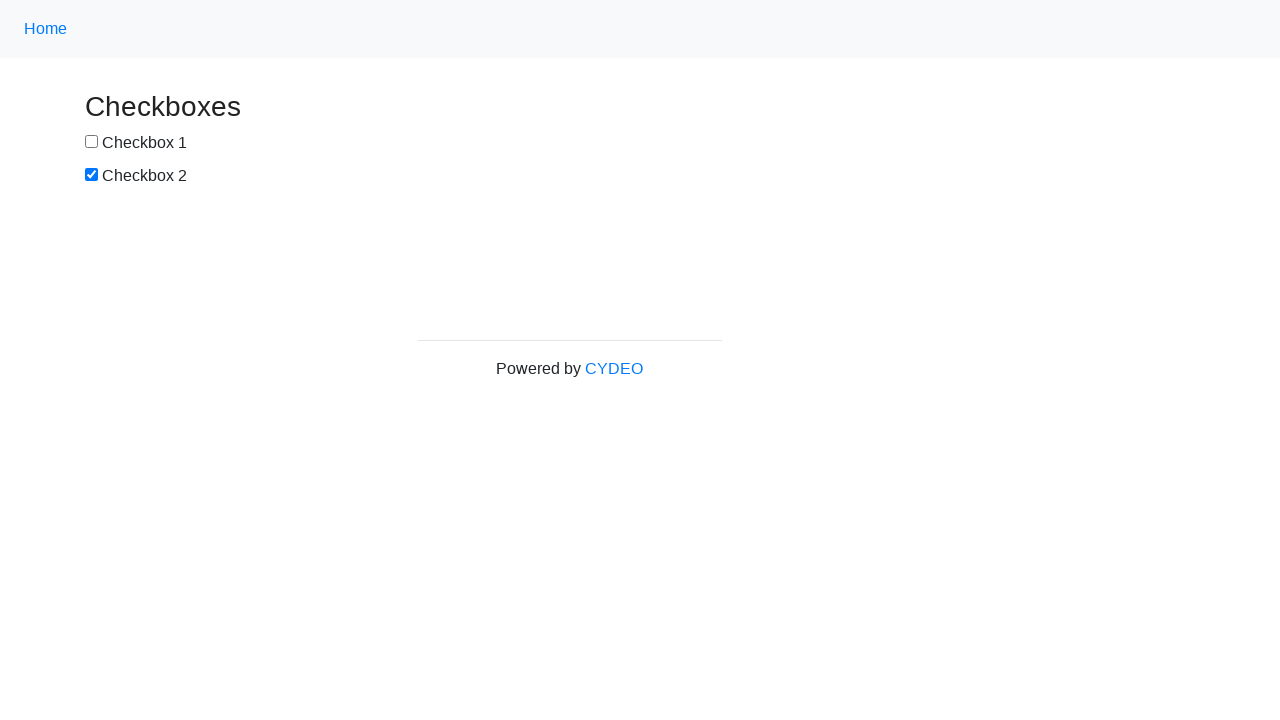

Verified checkbox2 IS selected by default
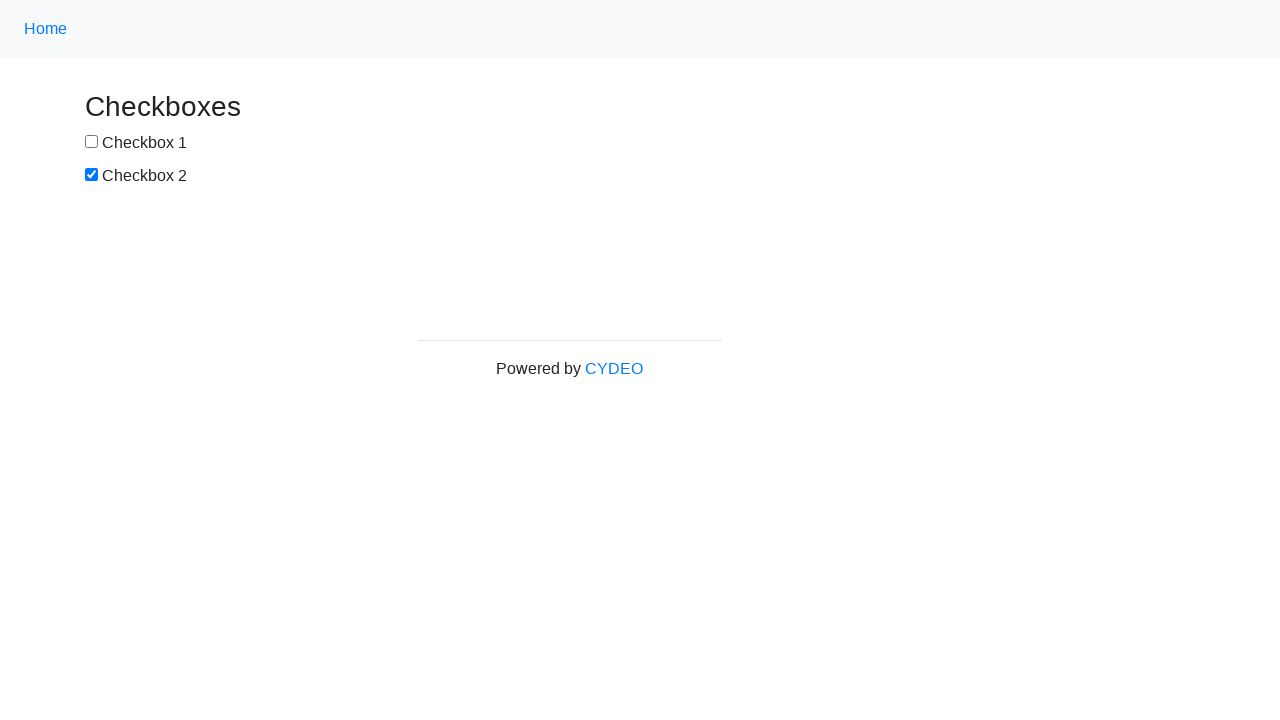

Clicked checkbox1 to select it at (92, 142) on input[name='checkbox1']
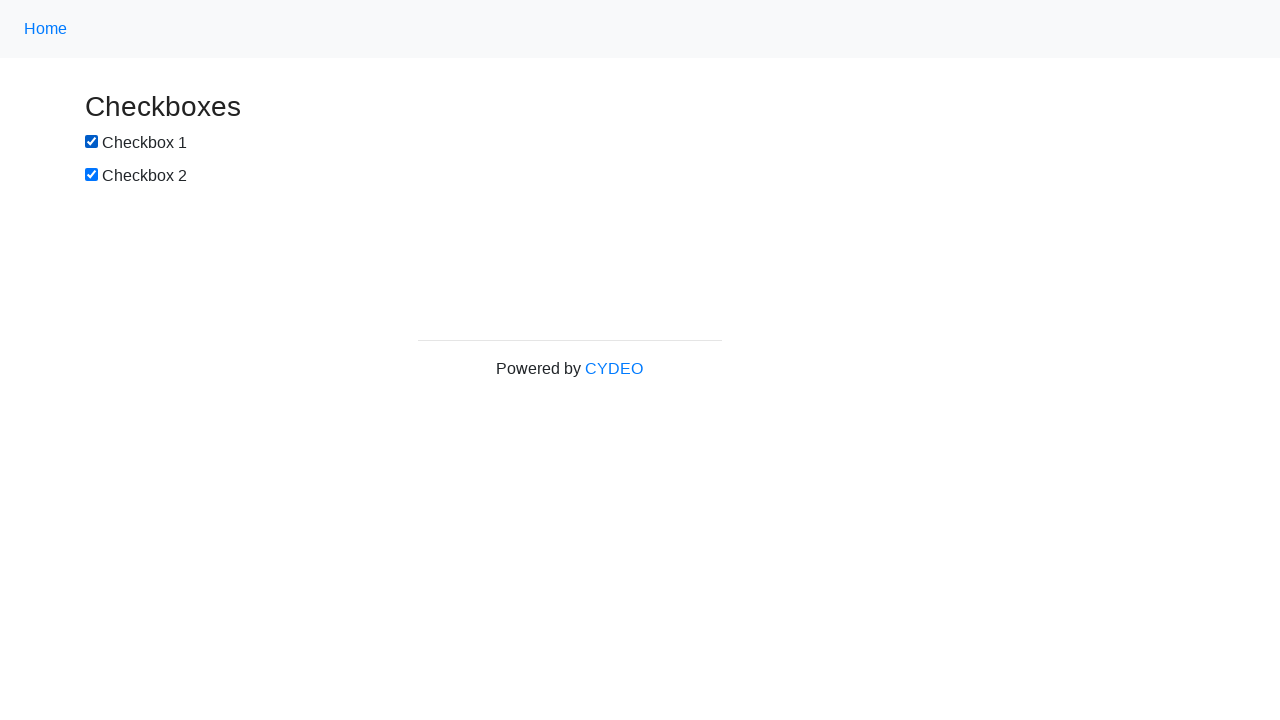

Clicked checkbox2 to deselect it at (92, 175) on input[name='checkbox2']
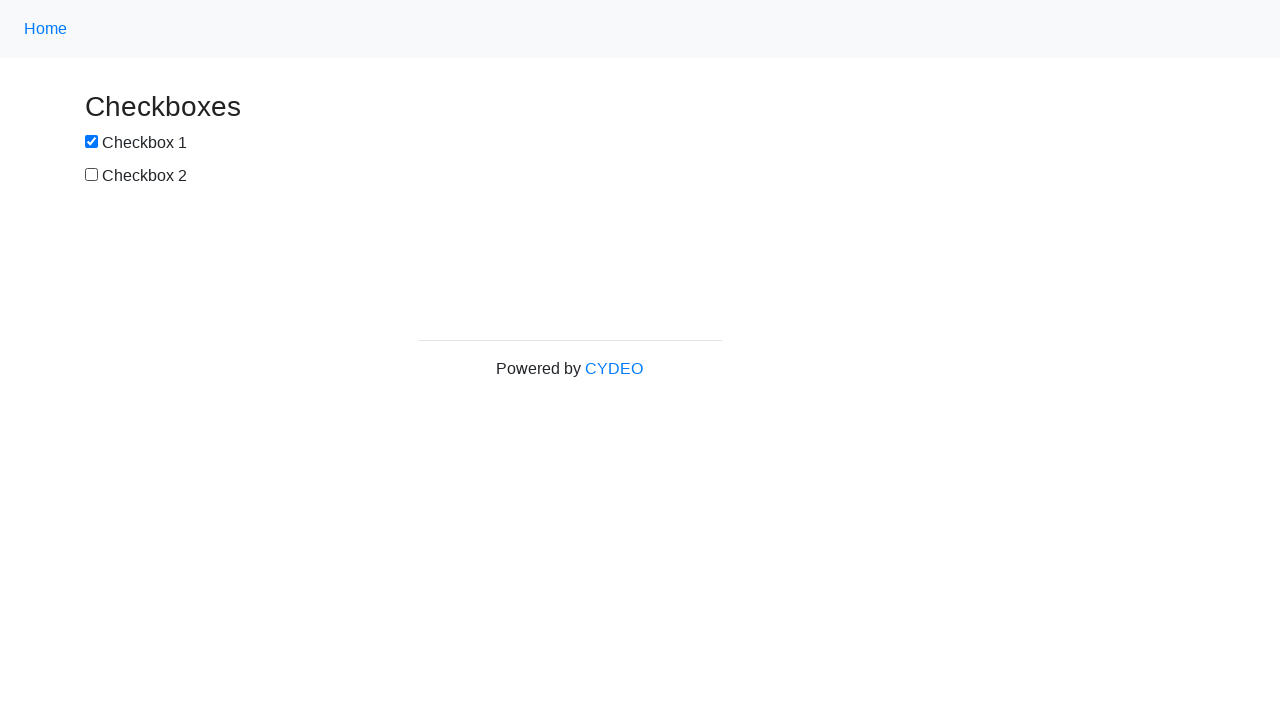

Verified checkbox1 is now SELECTED after clicking
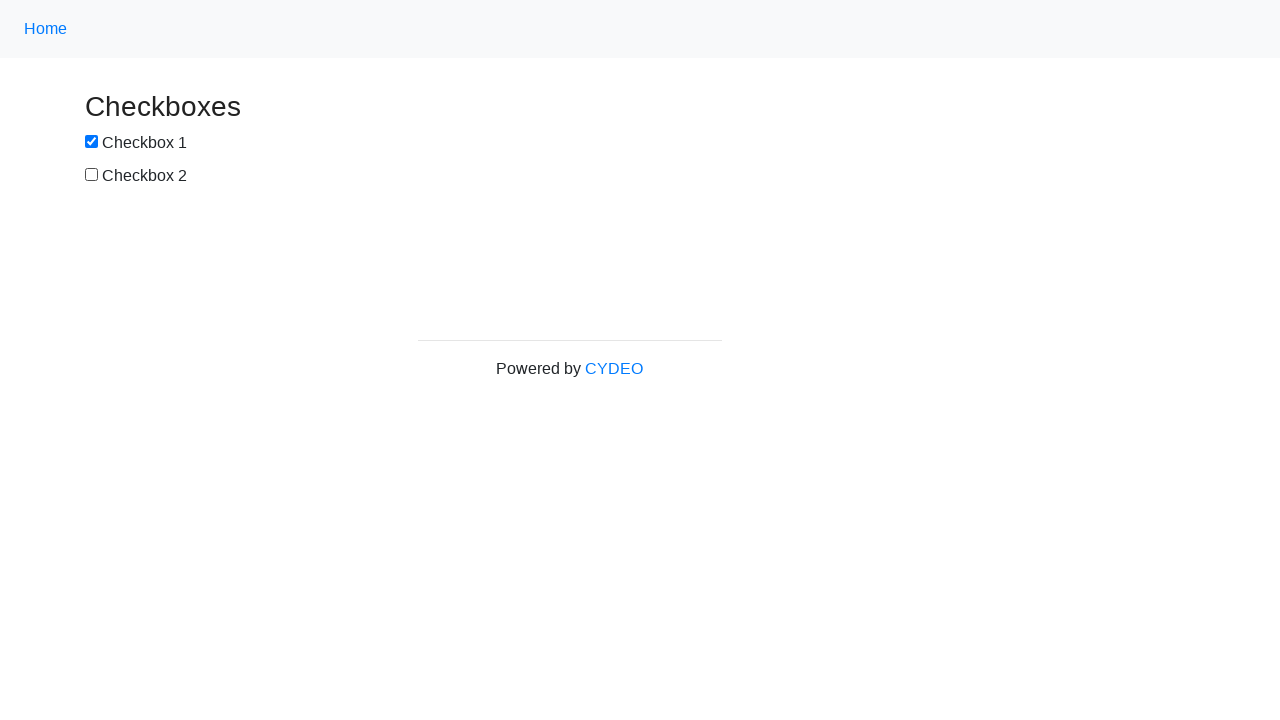

Verified checkbox2 is now NOT selected after clicking
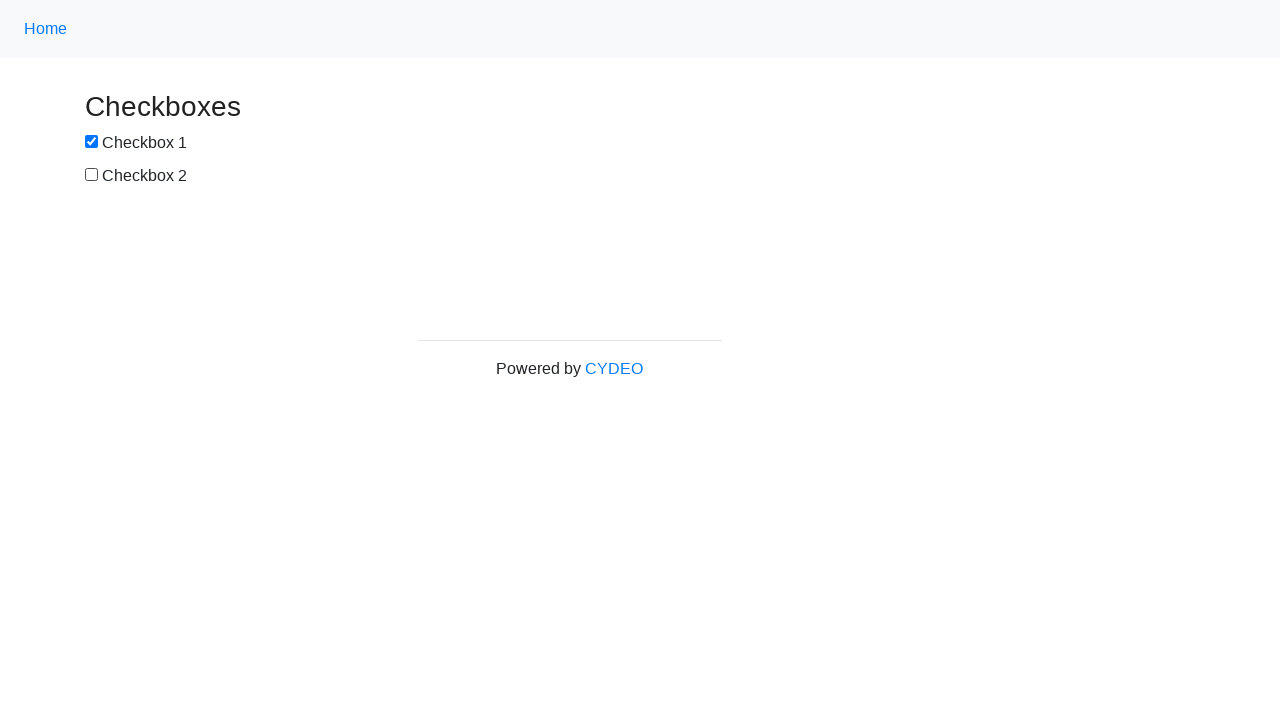

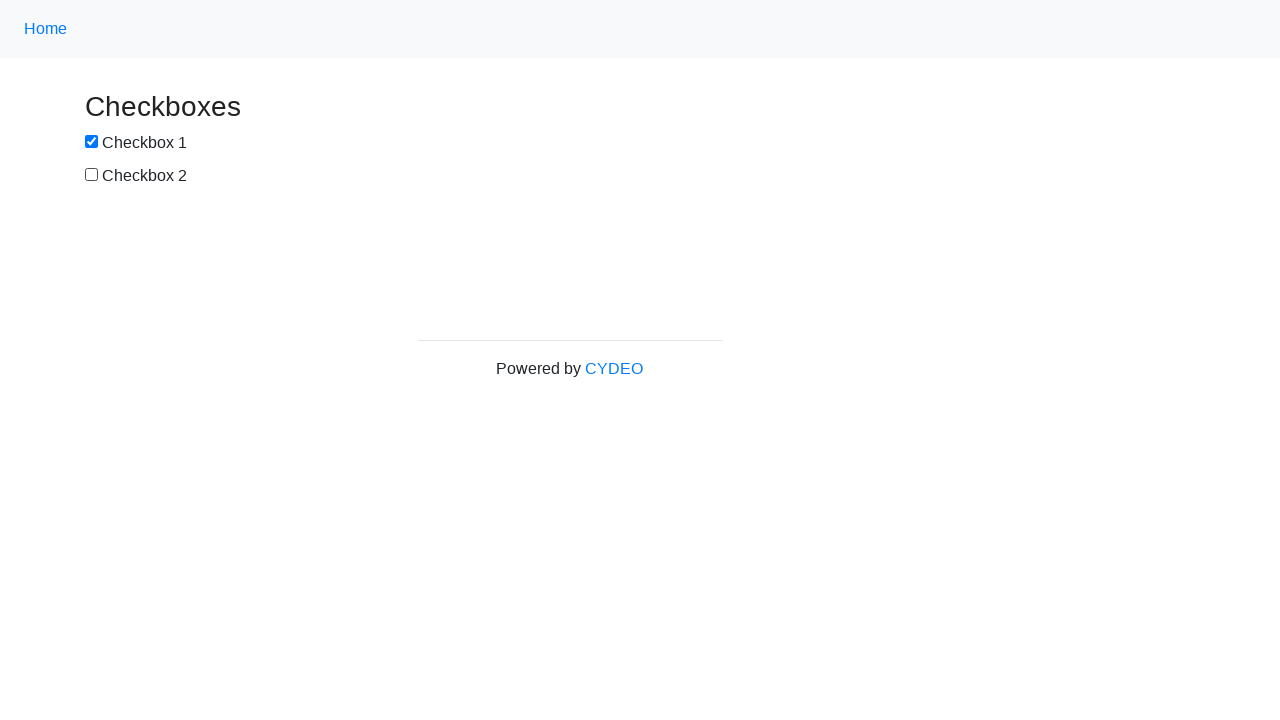